Tests the metatags.io URL preview tool by entering multiple URLs into the input field to generate meta tag previews

Starting URL: https://metatags.io/

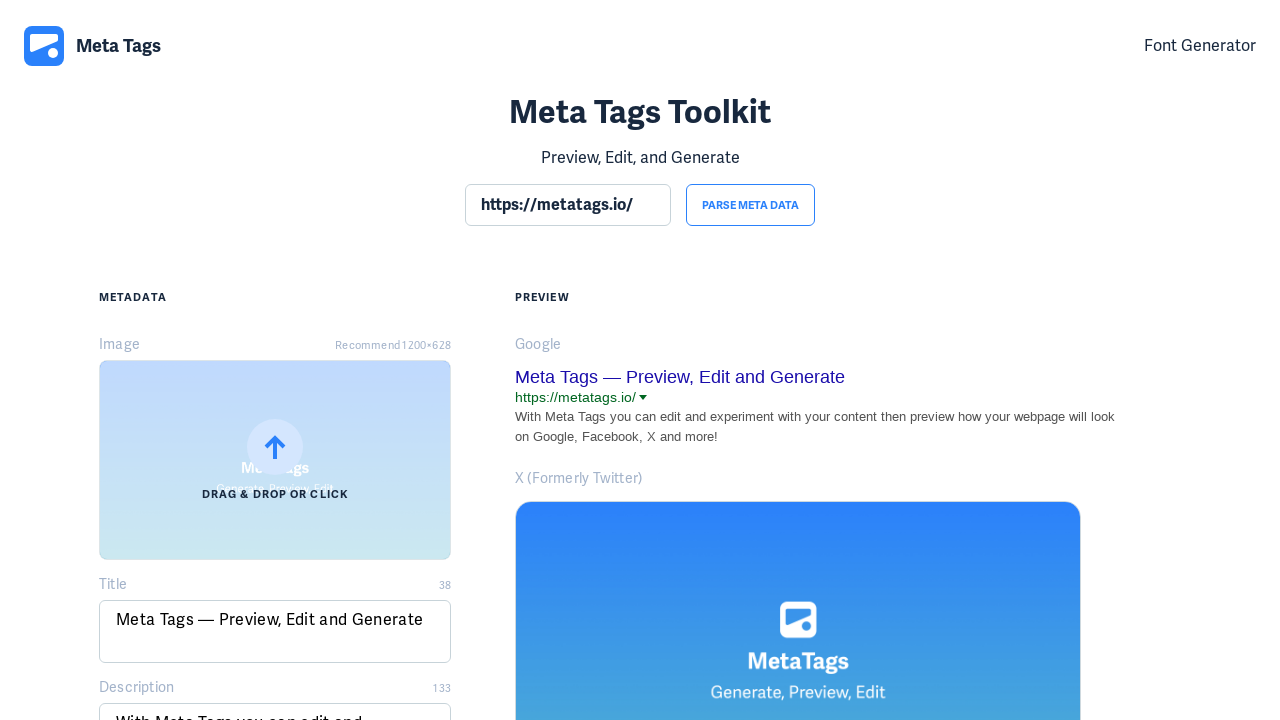

Waited for metatags.io input field to load
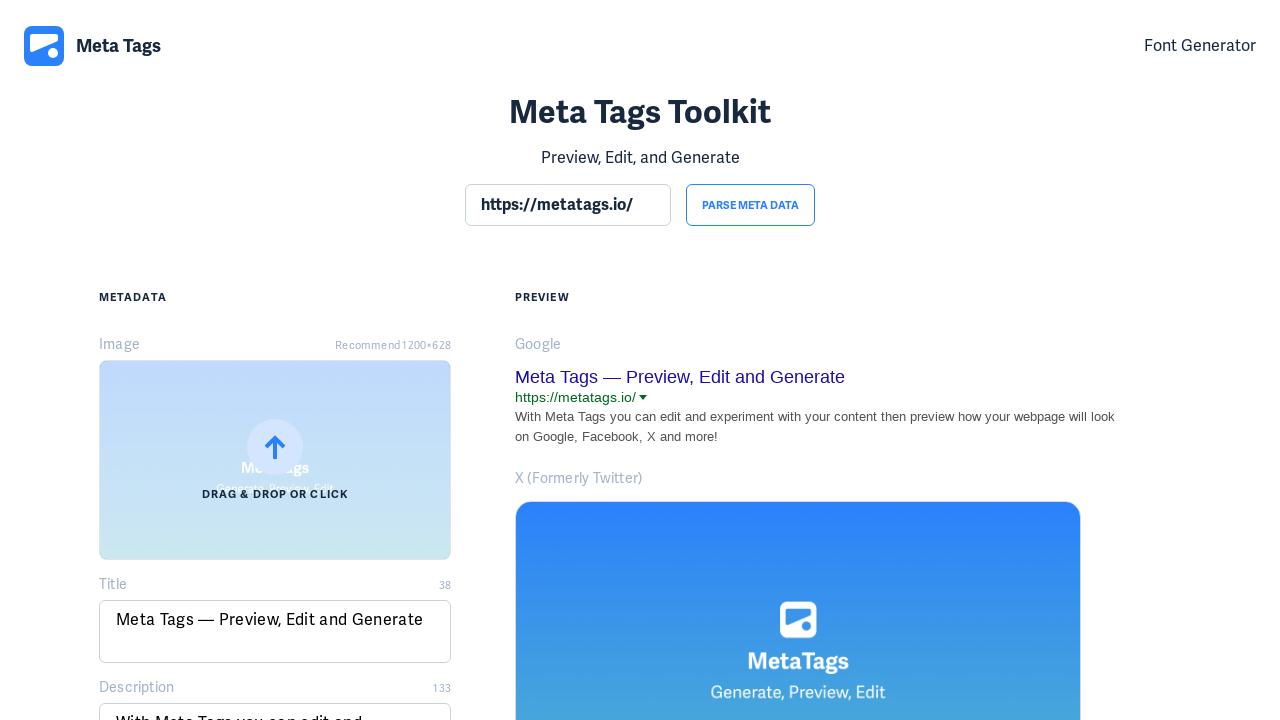

Cleared the URL input field on section input
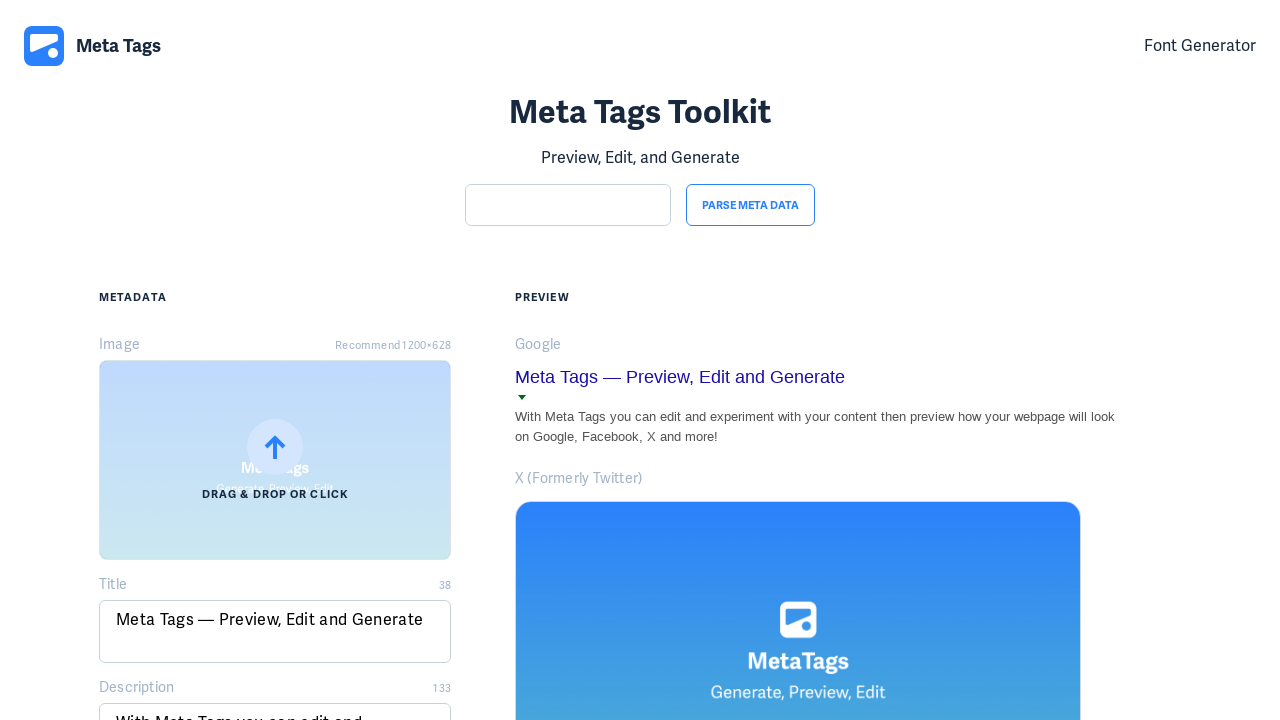

Entered URL: https://www.nytimes.com/2021/11/06/opinion/biden-infrastructure-deal.html on section input
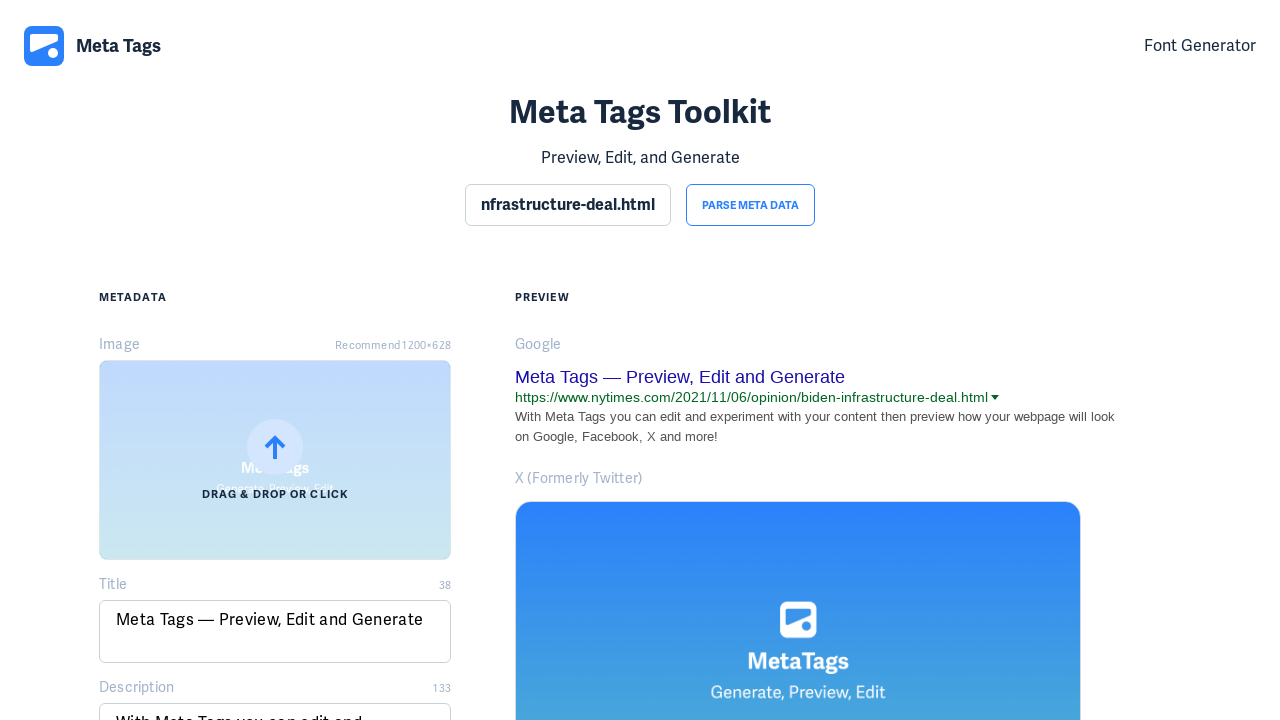

Meta tag preview loaded for https://www.nytimes.com/2021/11/06/opinion/biden-infrastructure-deal.html
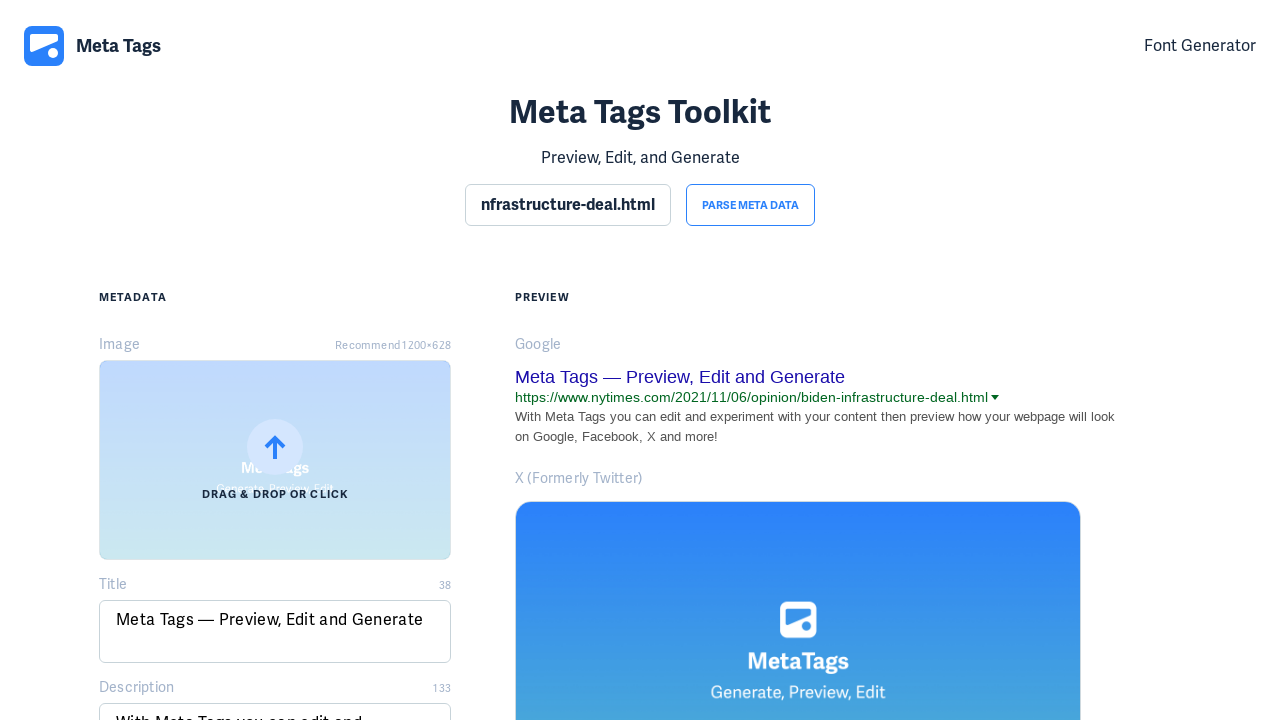

Cleared the URL input field on section input
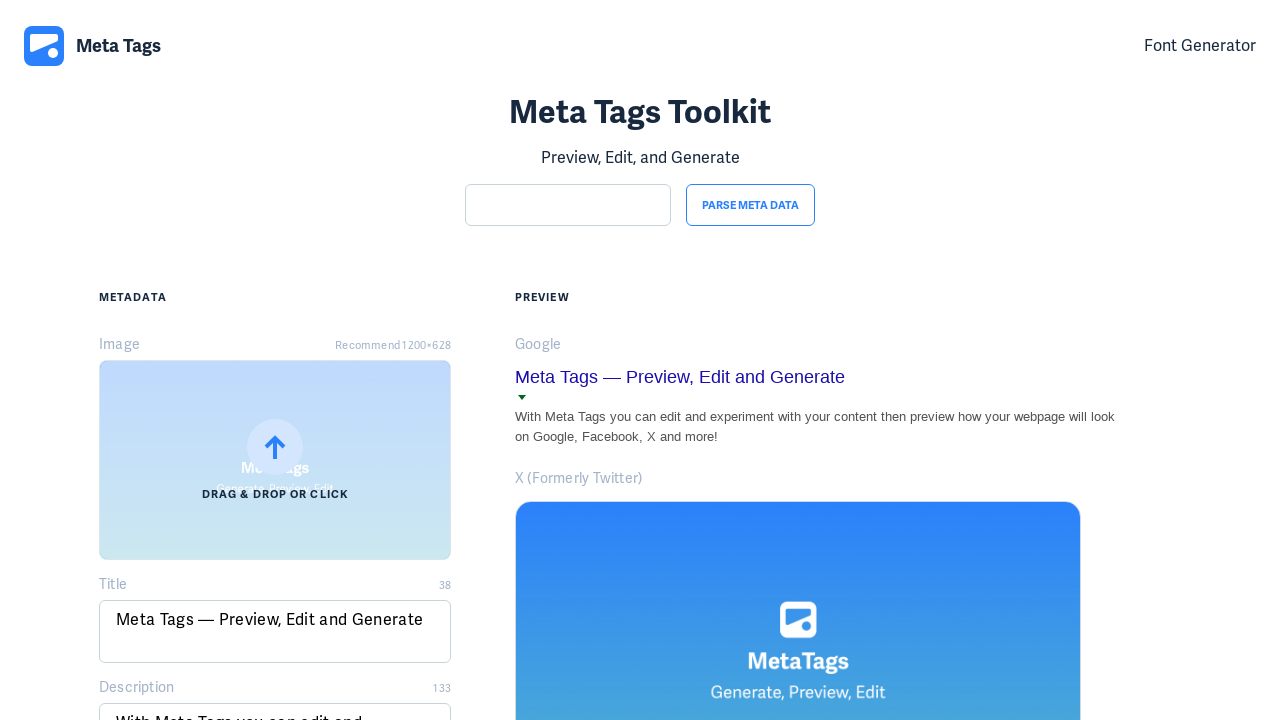

Entered URL: https://www.nytimes.com/2021/11/06/us/politics/infrastructure-black-caucus-vote.html on section input
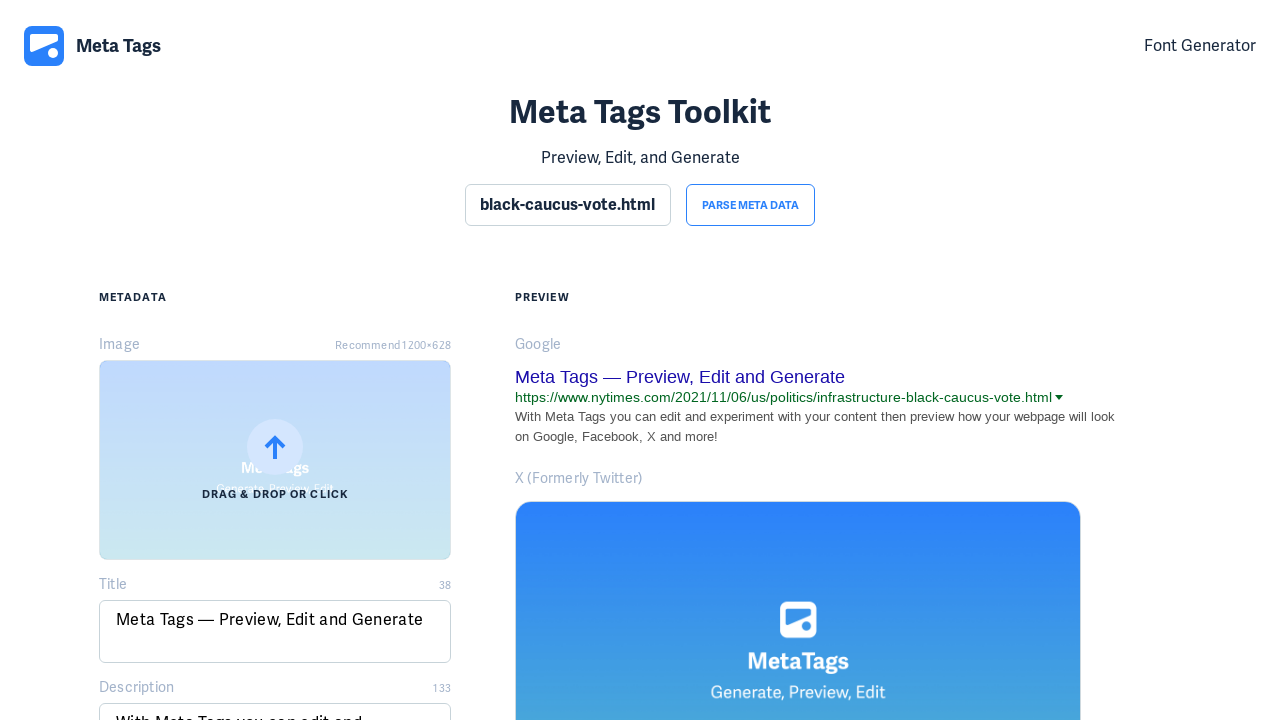

Meta tag preview loaded for https://www.nytimes.com/2021/11/06/us/politics/infrastructure-black-caucus-vote.html
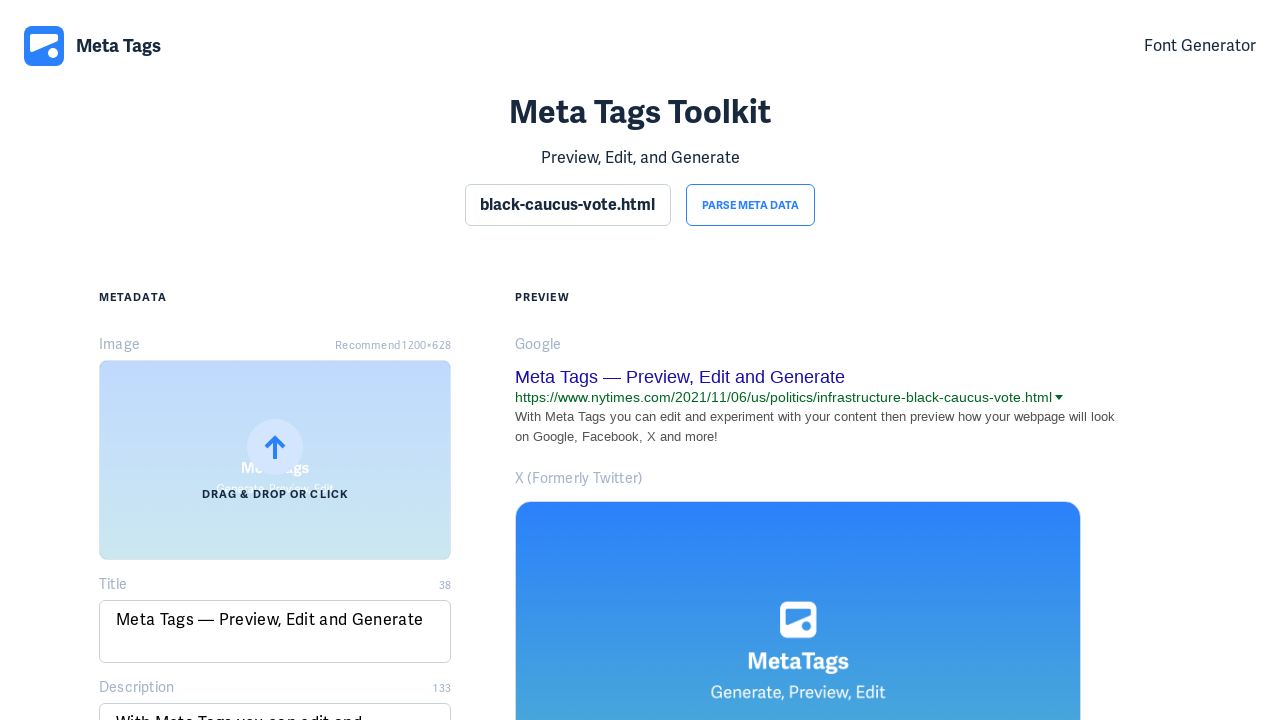

Cleared the URL input field on section input
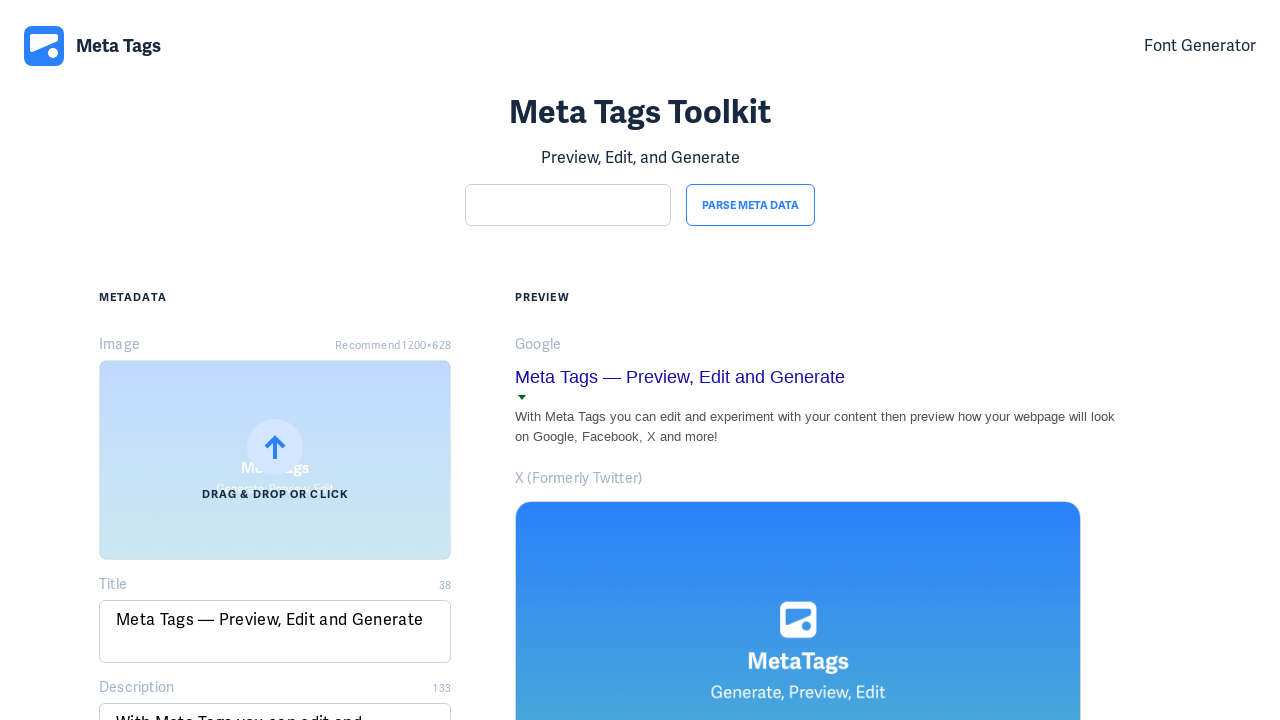

Entered URL: https://www.nytimes.com/2021/11/06/us/dark-sky-parks-us.html on section input
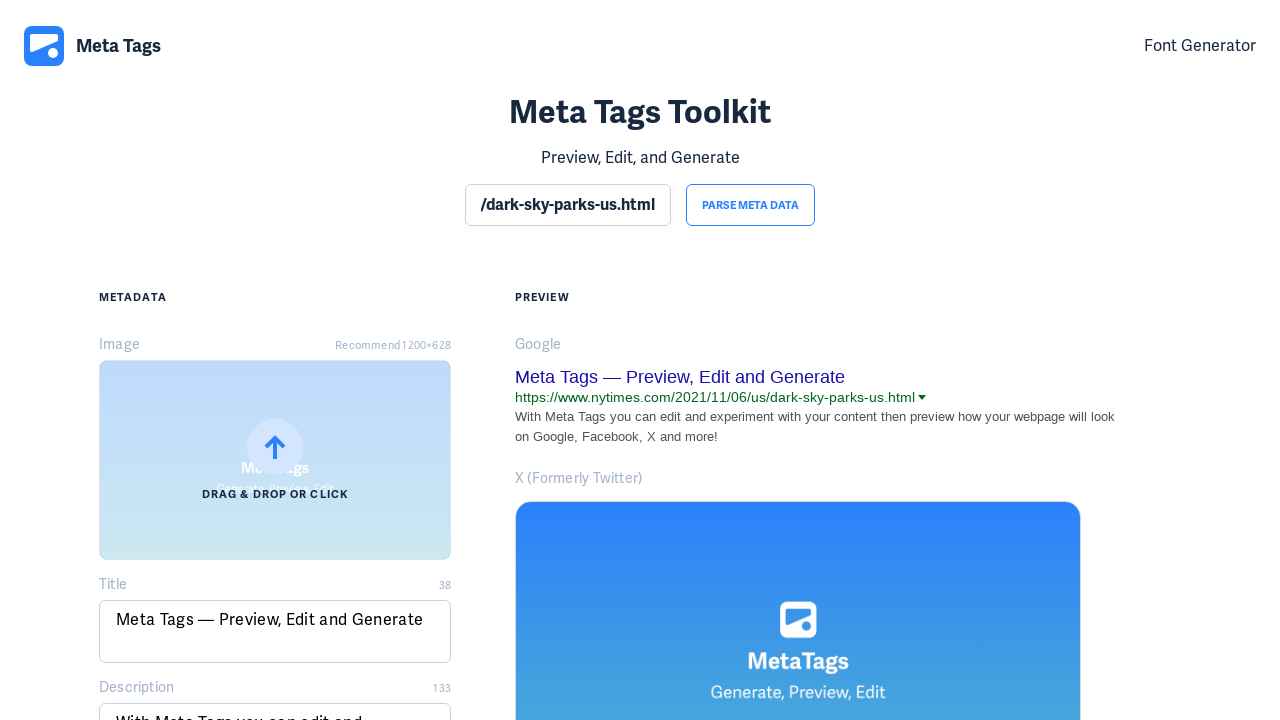

Meta tag preview loaded for https://www.nytimes.com/2021/11/06/us/dark-sky-parks-us.html
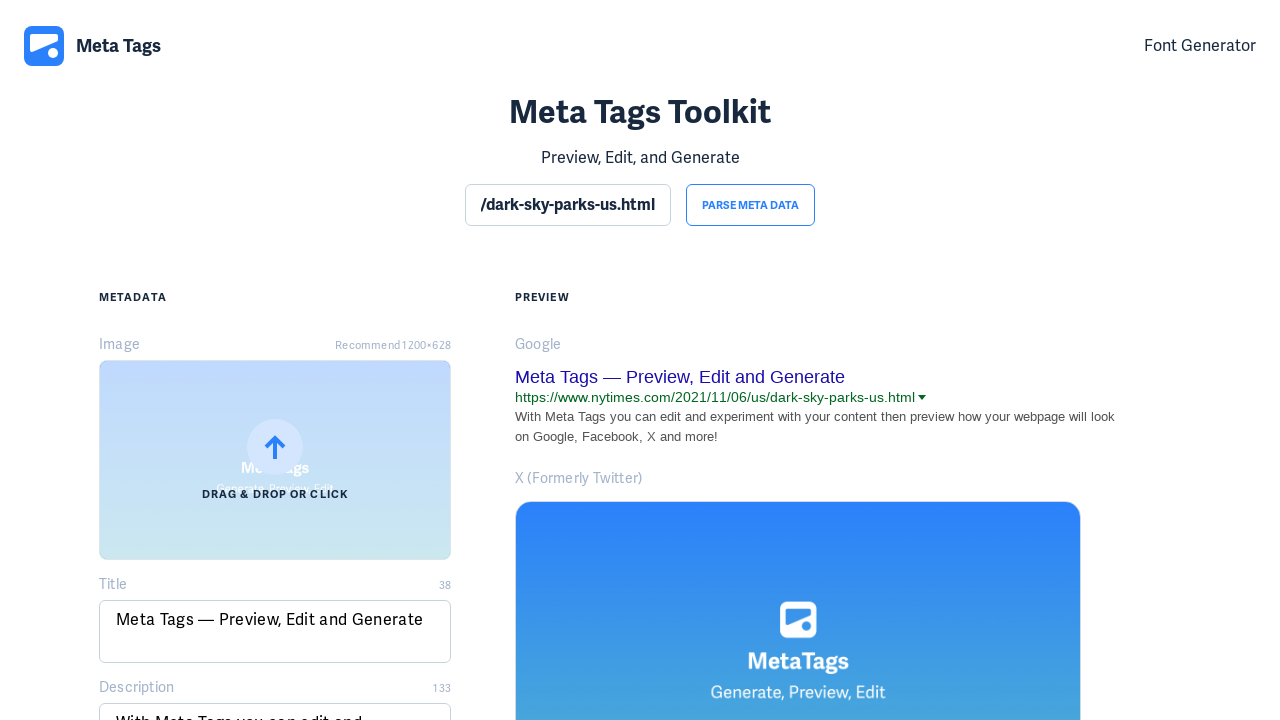

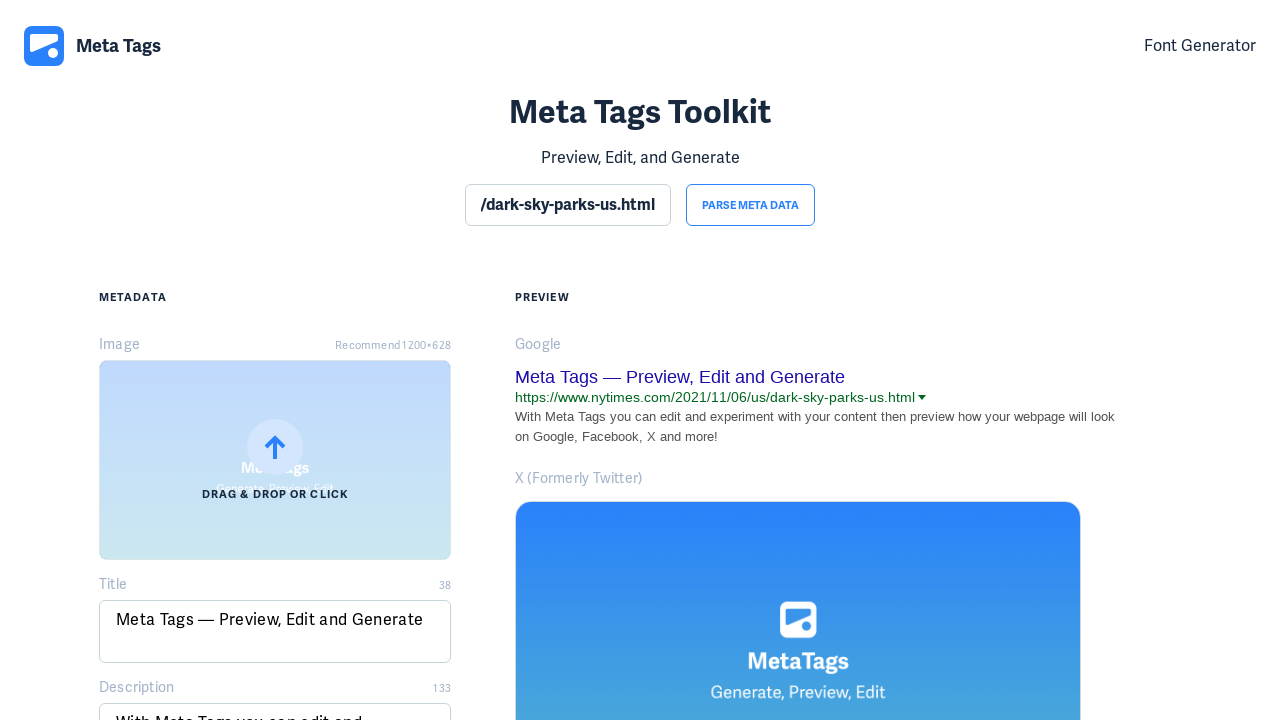